Navigates to Kayak.com homepage and verifies the page loads successfully by waiting for the page content.

Starting URL: https://www.kayak.com

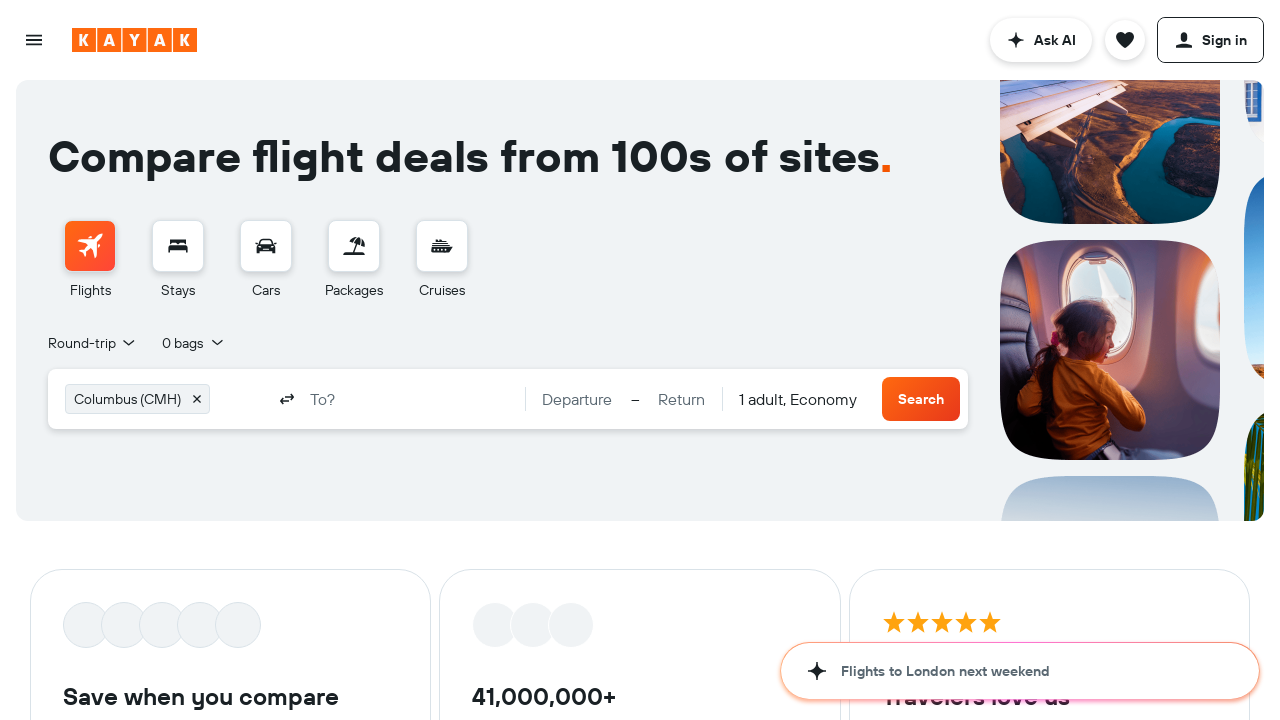

Waited for page to reach network idle state
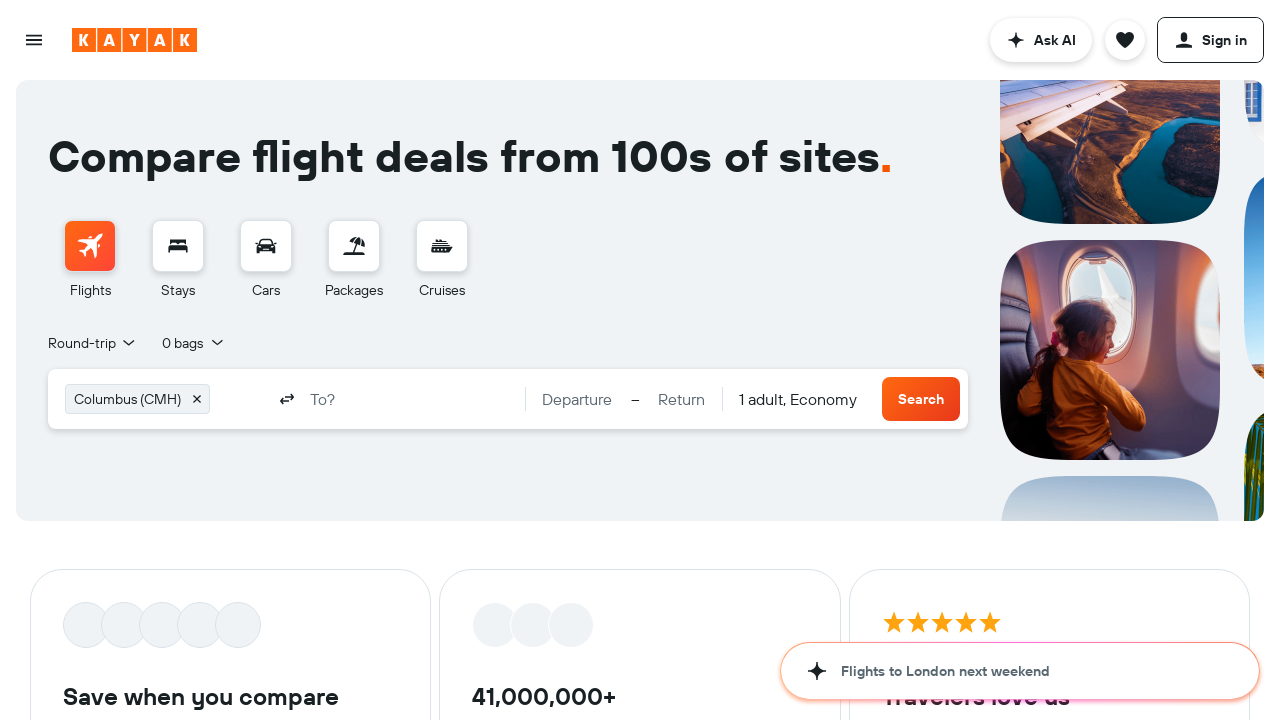

Verified page body element is present on Kayak homepage
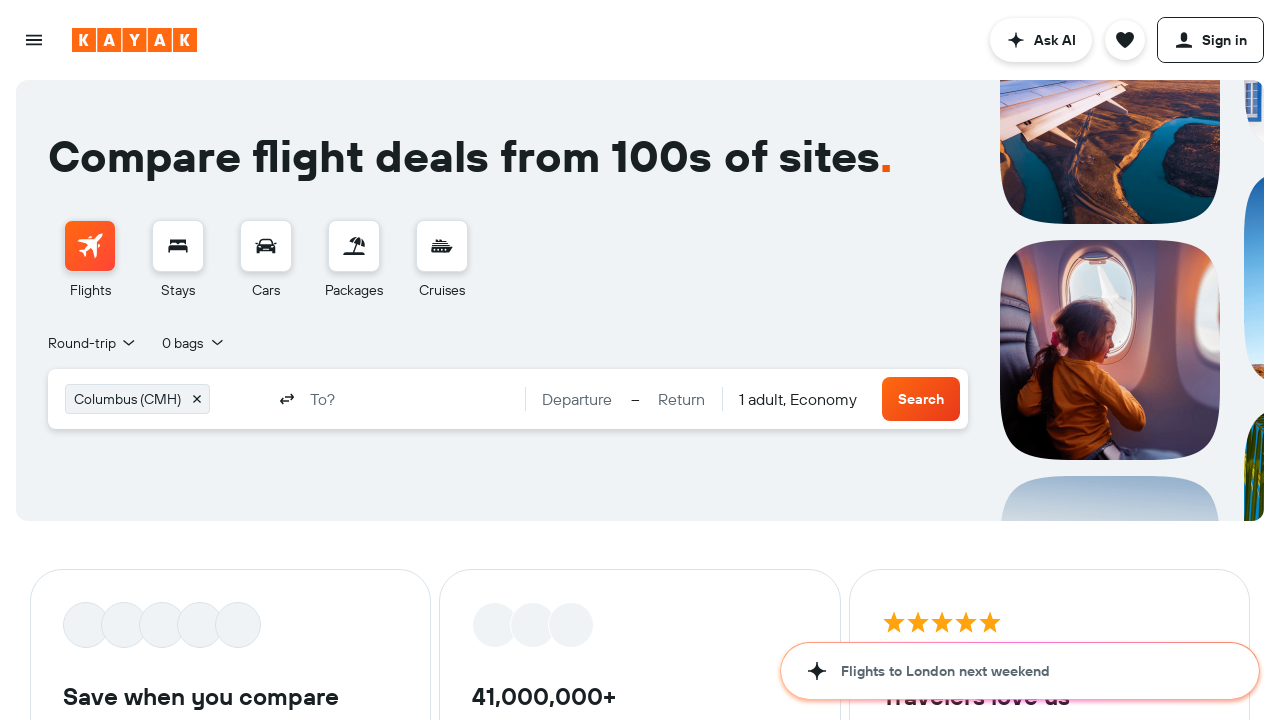

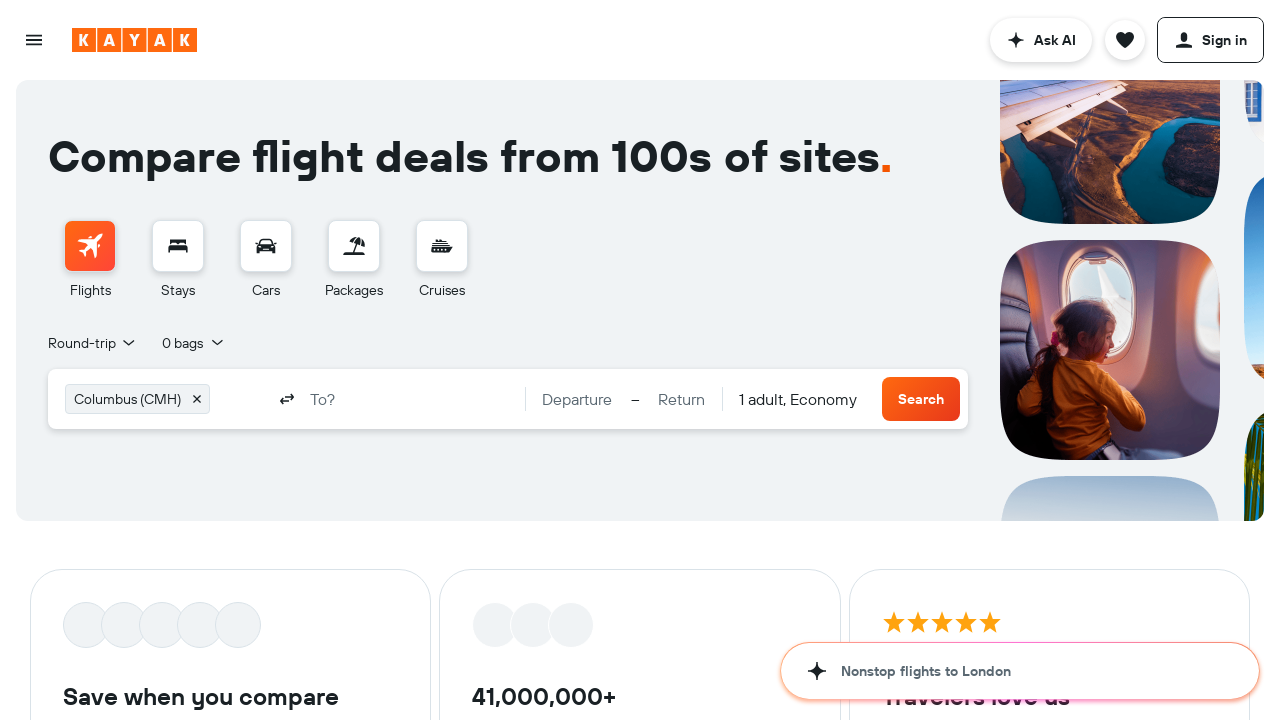